Tests iHeart podcast page by loading the page, clicking "See More" to expand episodes, and navigating to an episode detail page to verify content loads

Starting URL: https://www.iheart.com/podcast/211-the-resident-builder-podca-54160827/

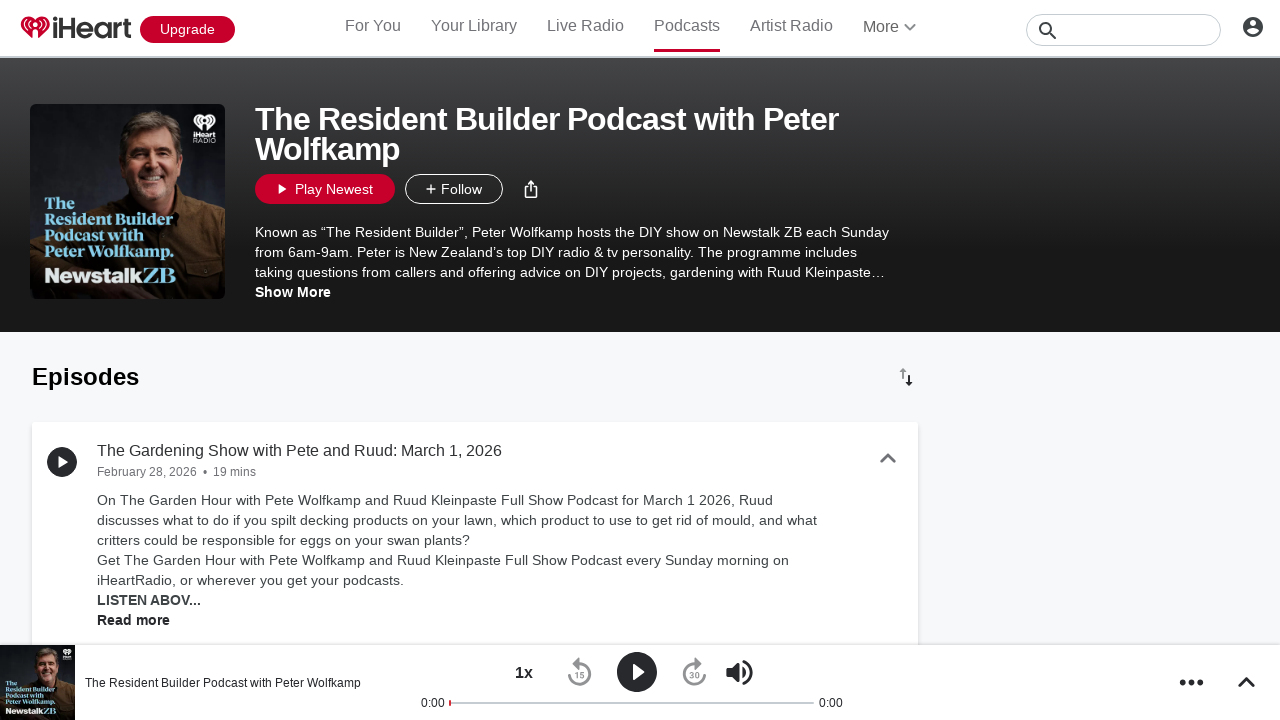

Podcast profile body loaded
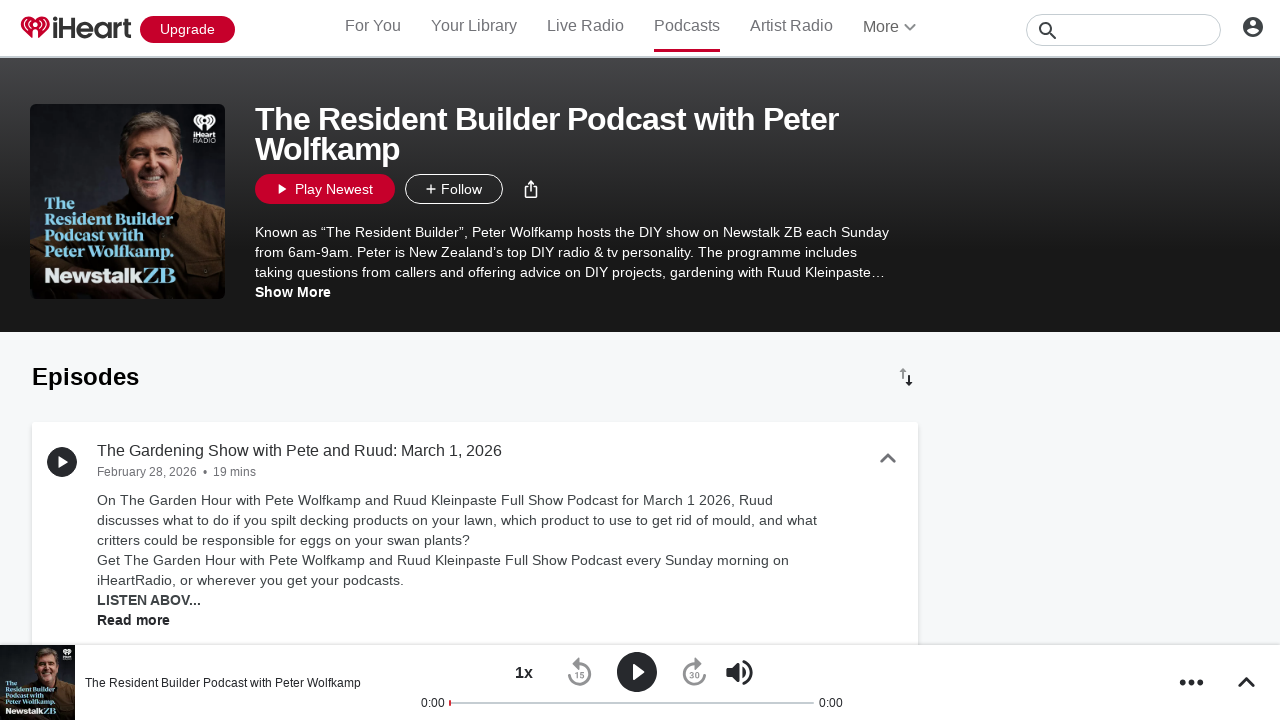

First episode card appeared
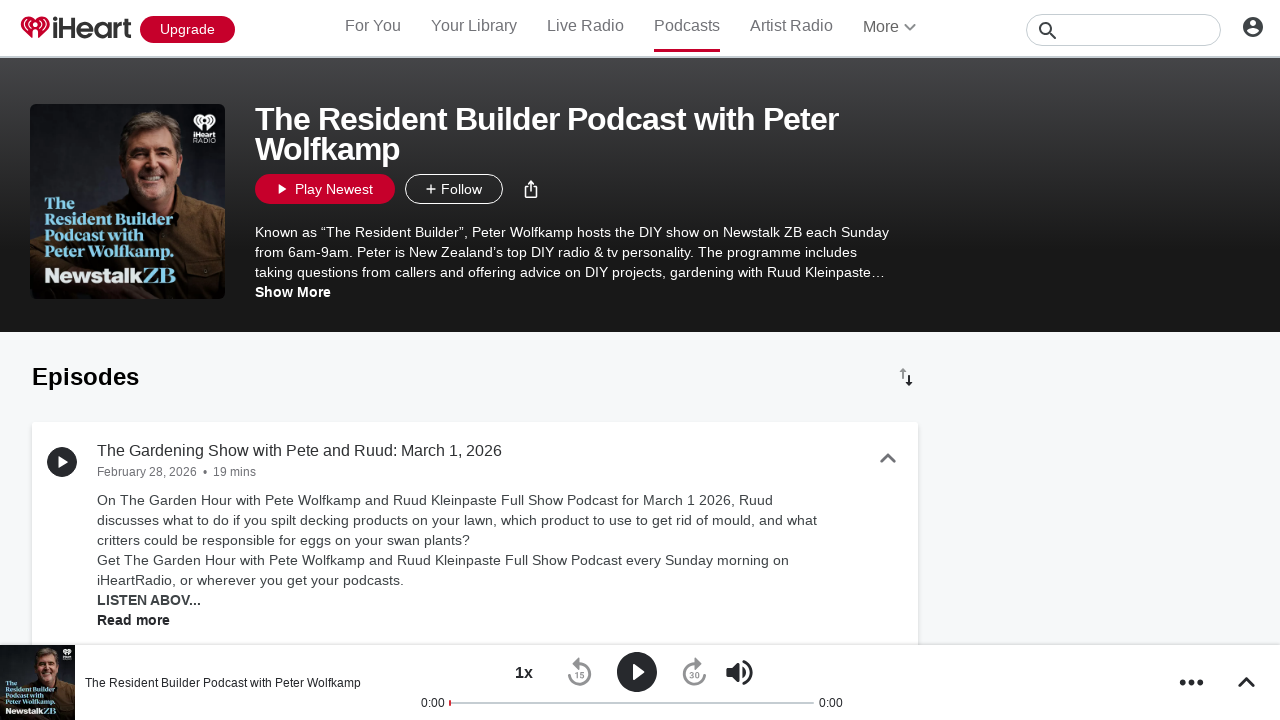

Clicked 'See More' button to expand episode list at (475, 360) on internal:role=button[name="See More"i]
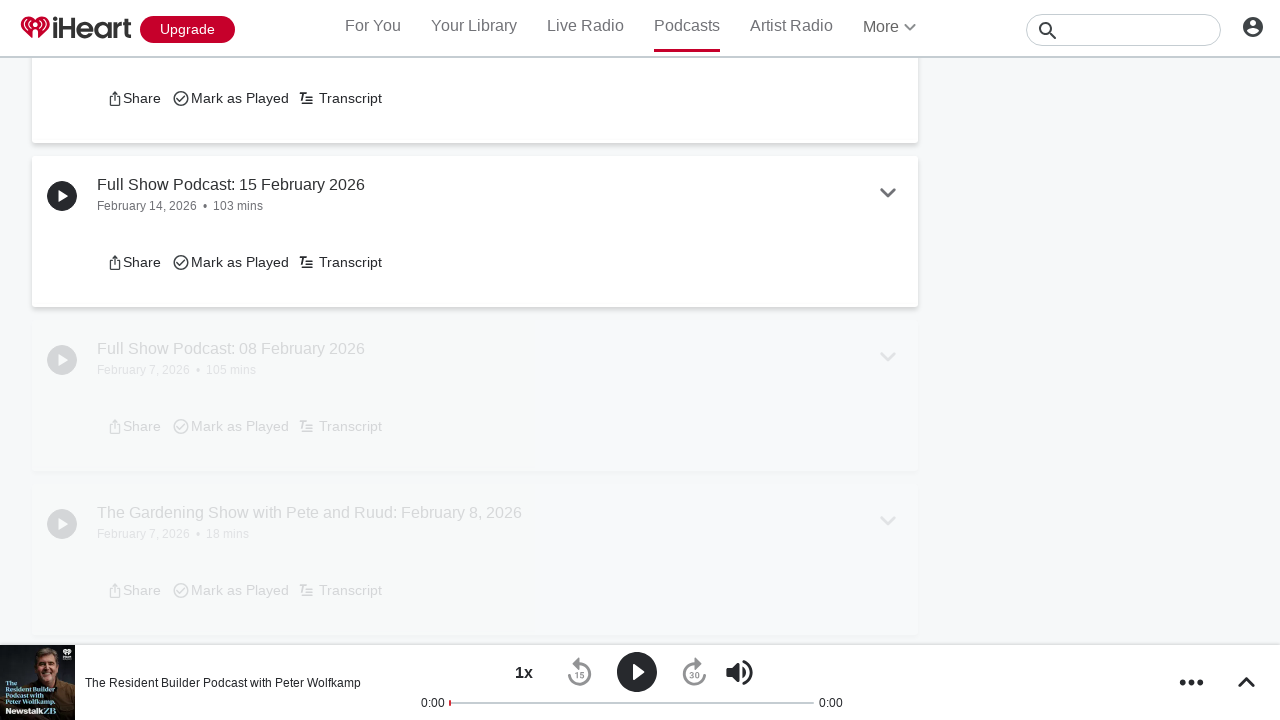

Clicked first episode link to navigate to episode detail page at (475, 360) on [data-test="podcast-episode-card"] [data-test="podcast-episode-name"] a >> nth=0
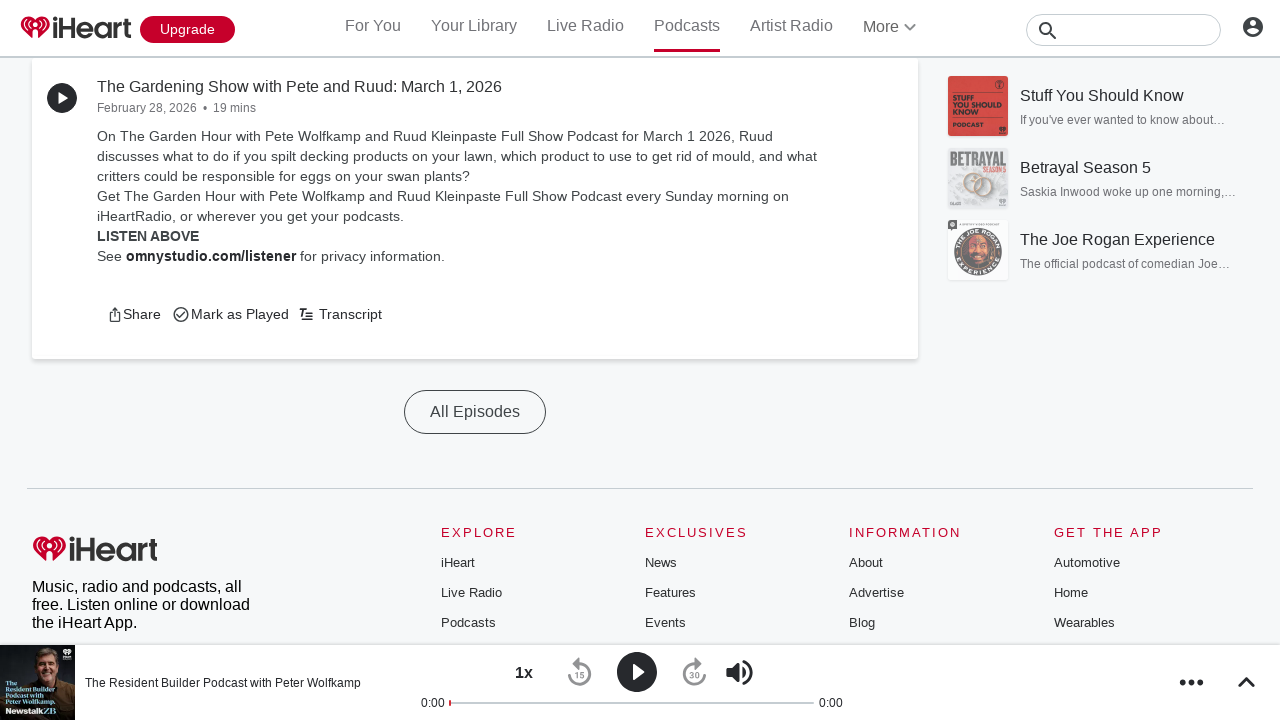

Episode detail page loaded
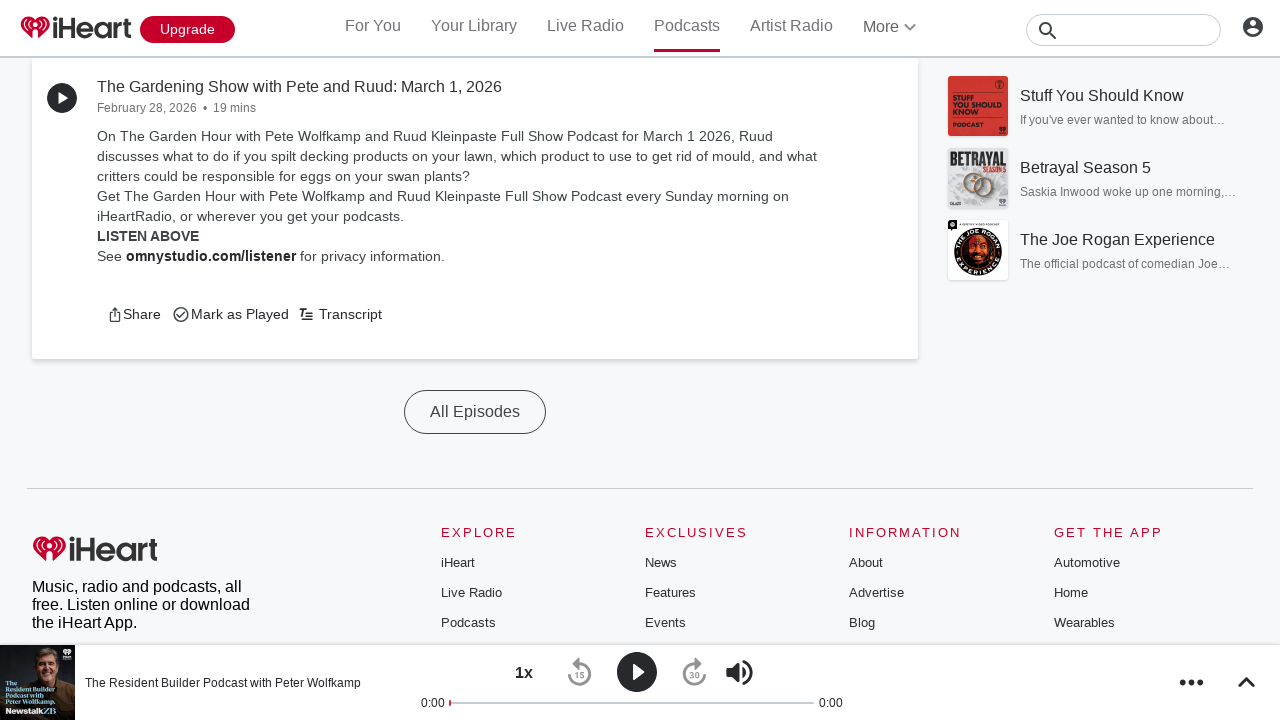

Episode description content verified and loaded
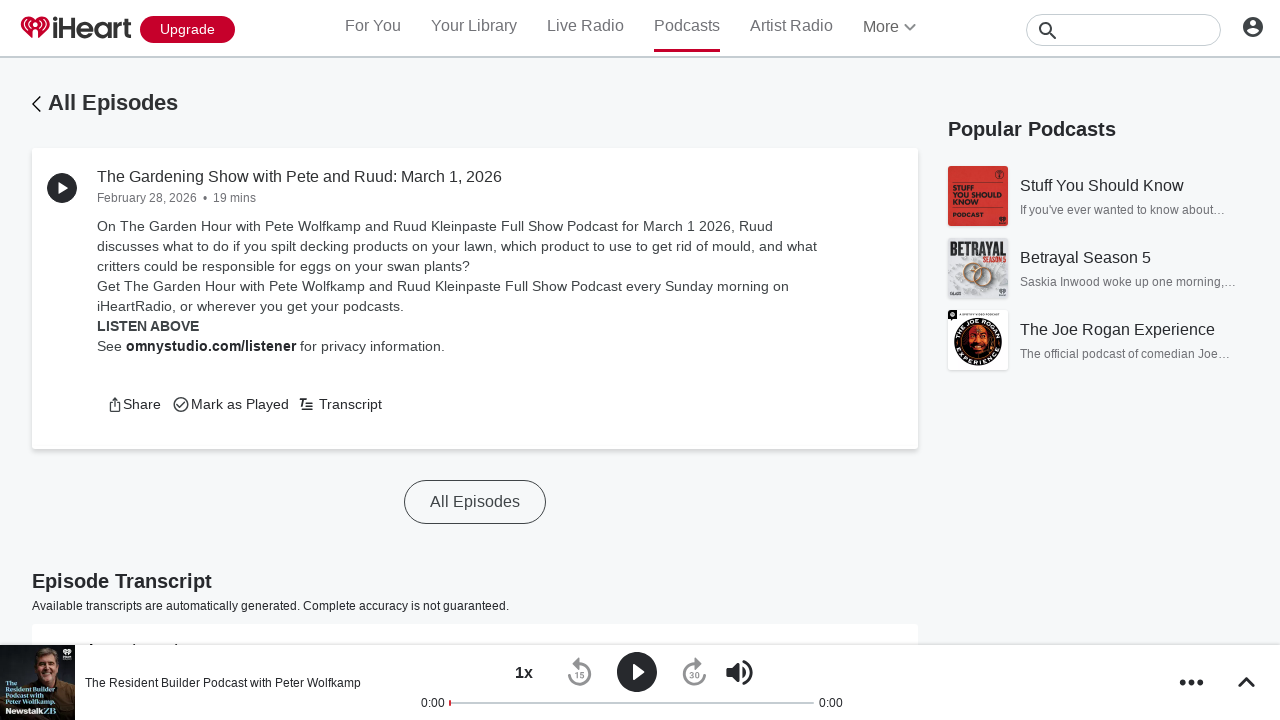

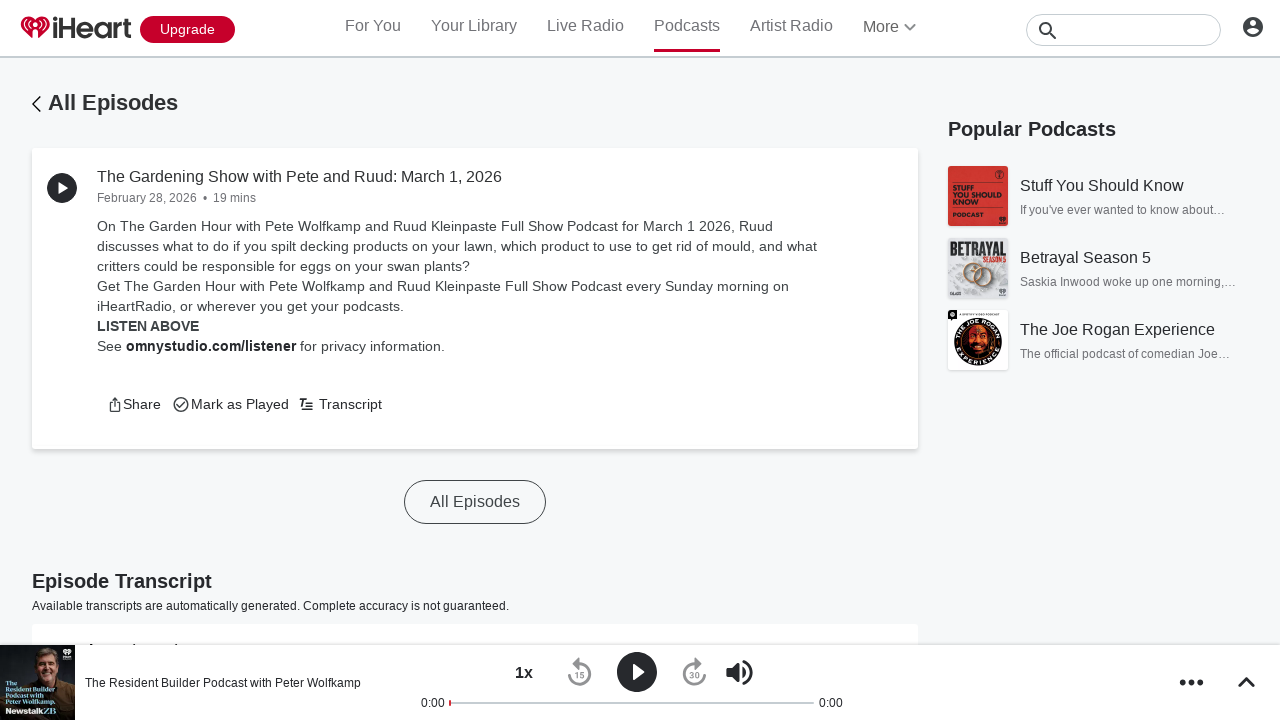